Tests text box form submission by filling multiple fields and submitting the form

Starting URL: https://demoqa.com/text-box

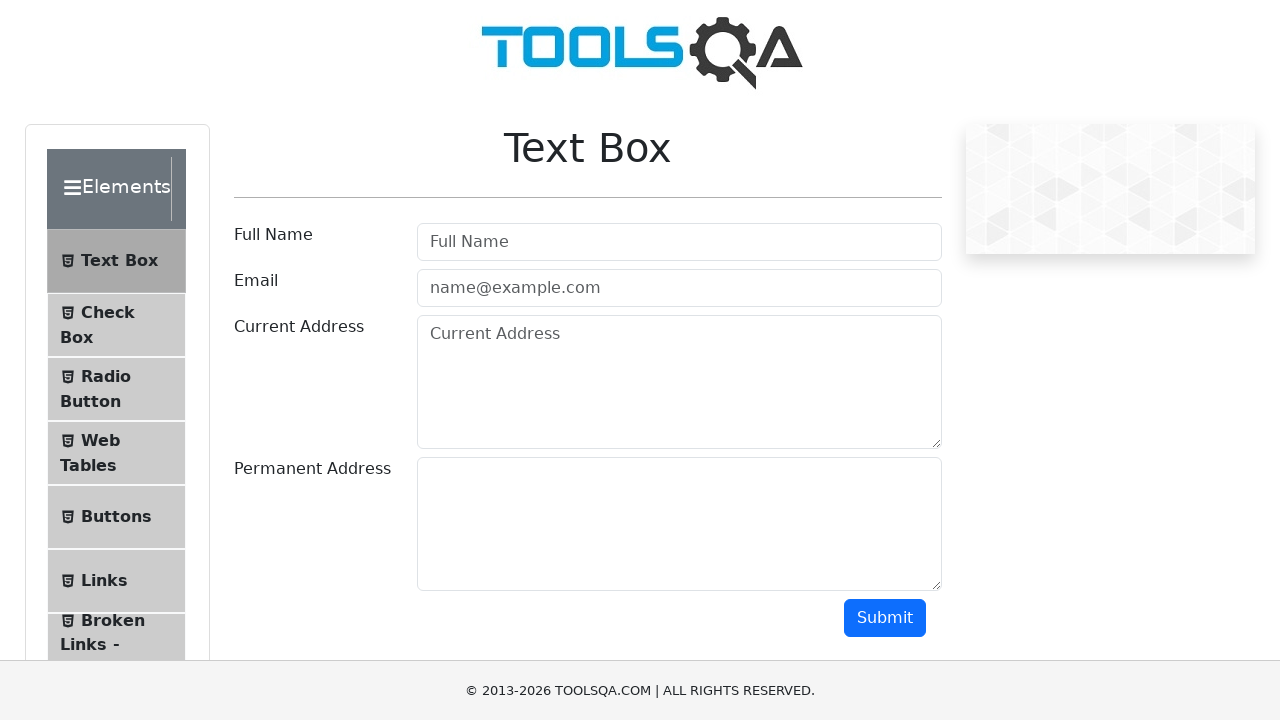

Filled userName field with 'Luciano Zanuz' on #userName
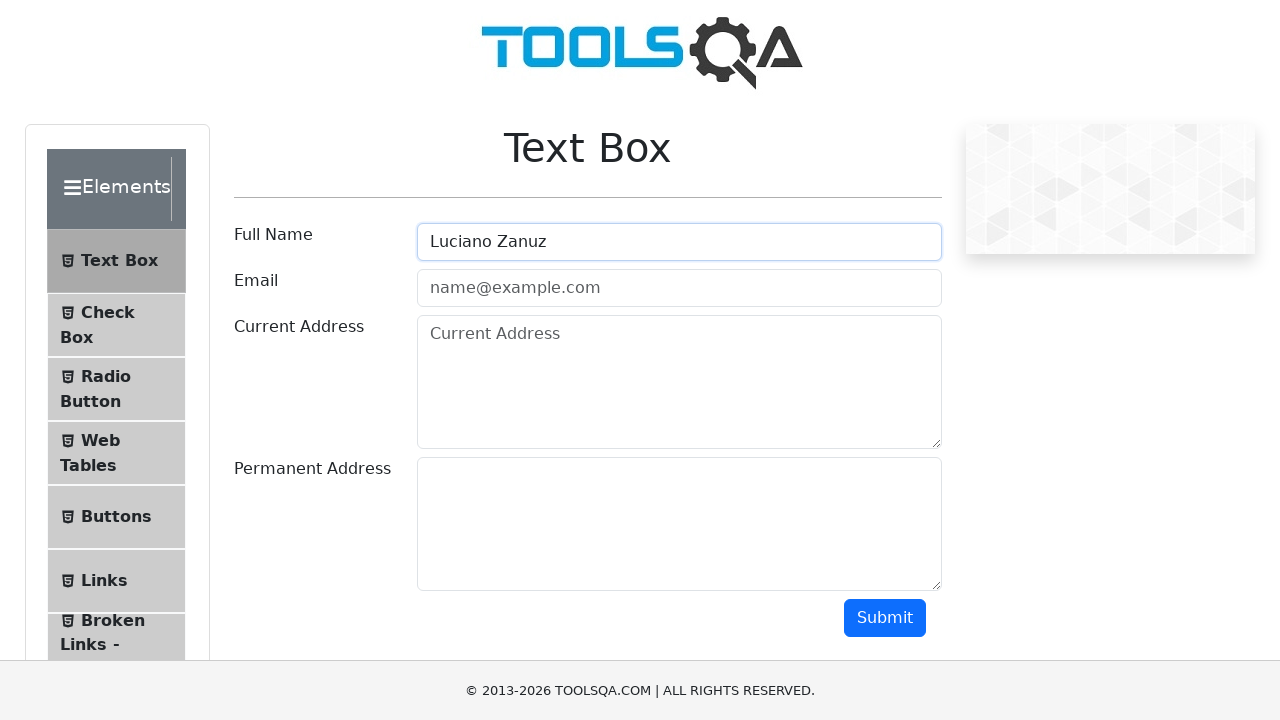

Filled userEmail field with 'professor.zanuz@gmail.com' on #userEmail
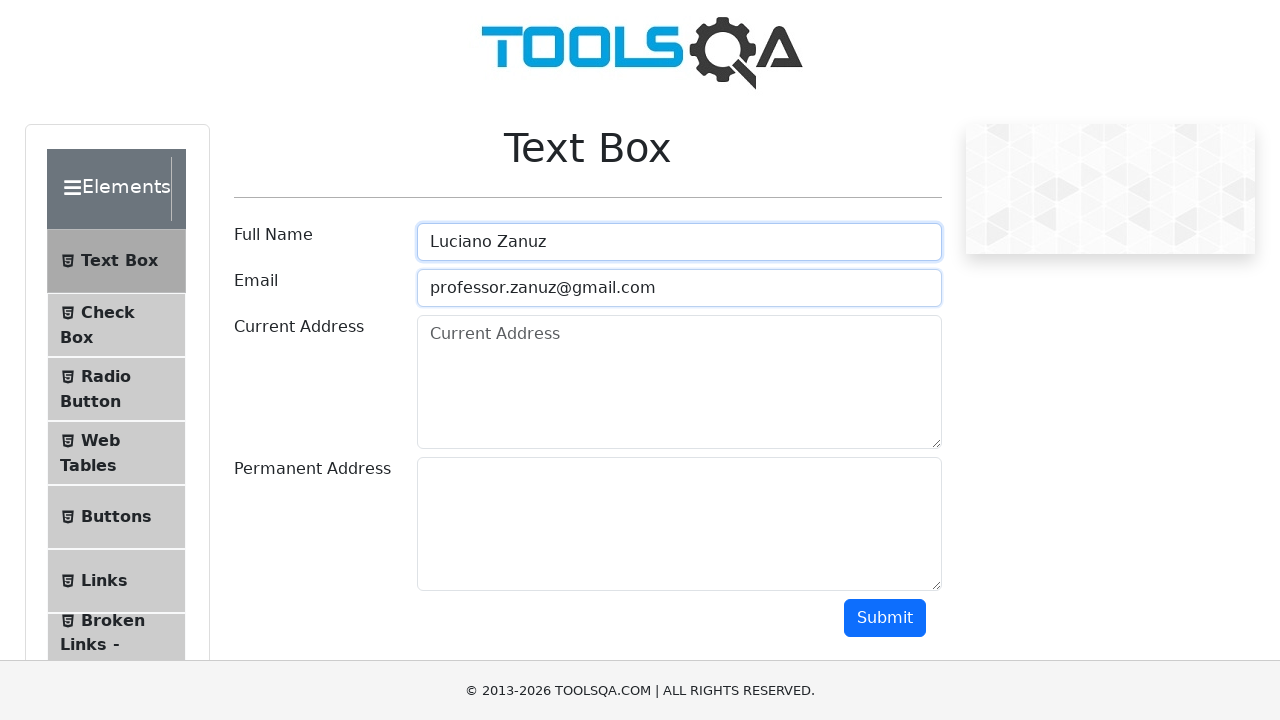

Filled currentAddress field with '123 Fake Street' on #currentAddress
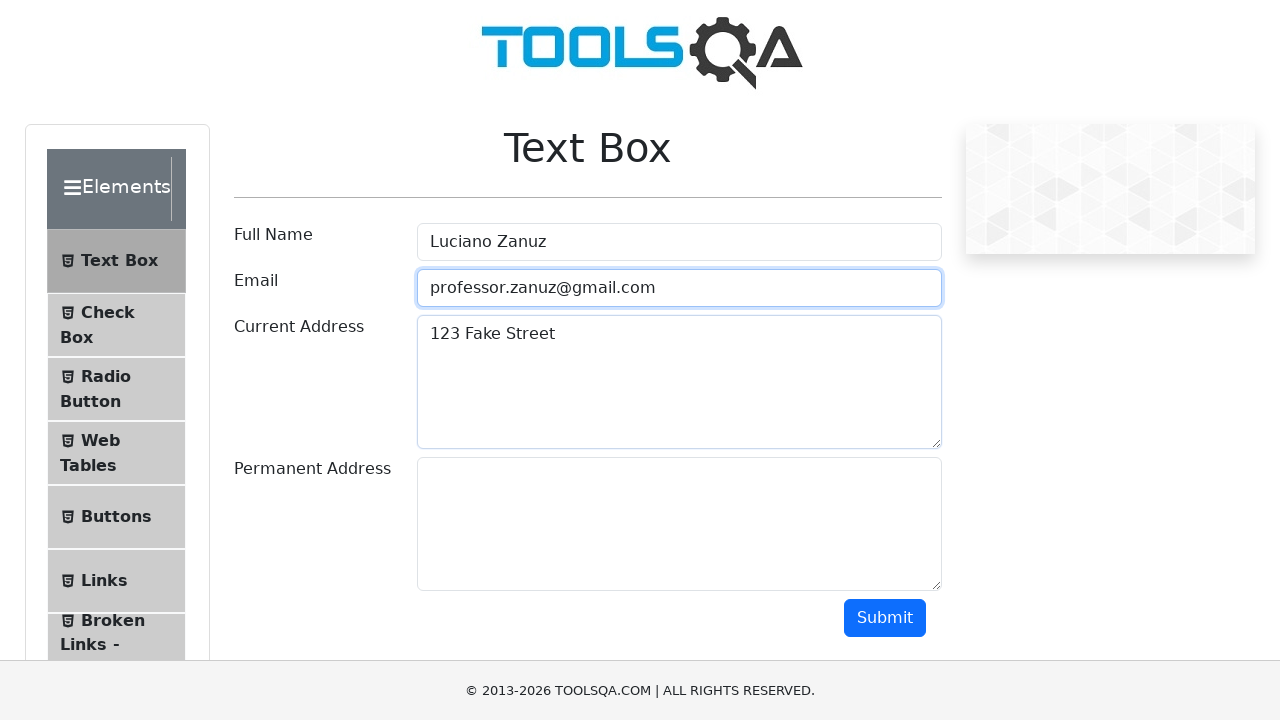

Filled permanentAddress field with '456 False Avenue' on #permanentAddress
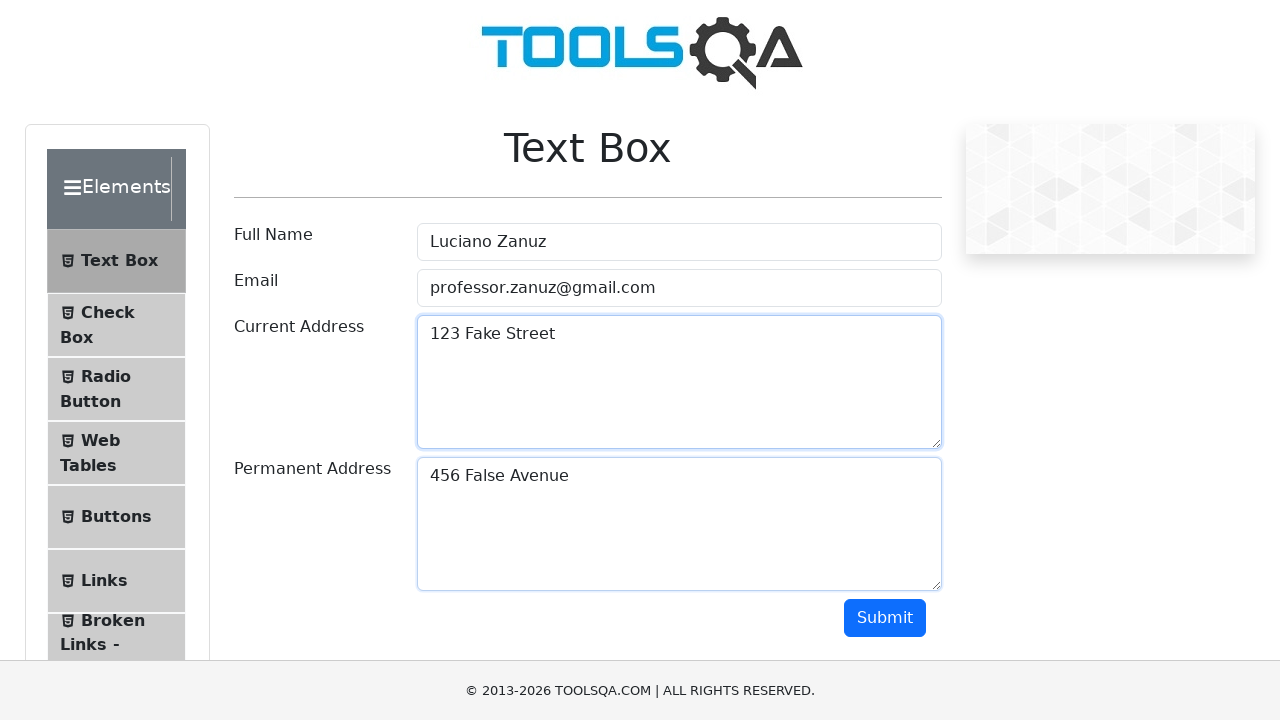

Scrolled submit button into view
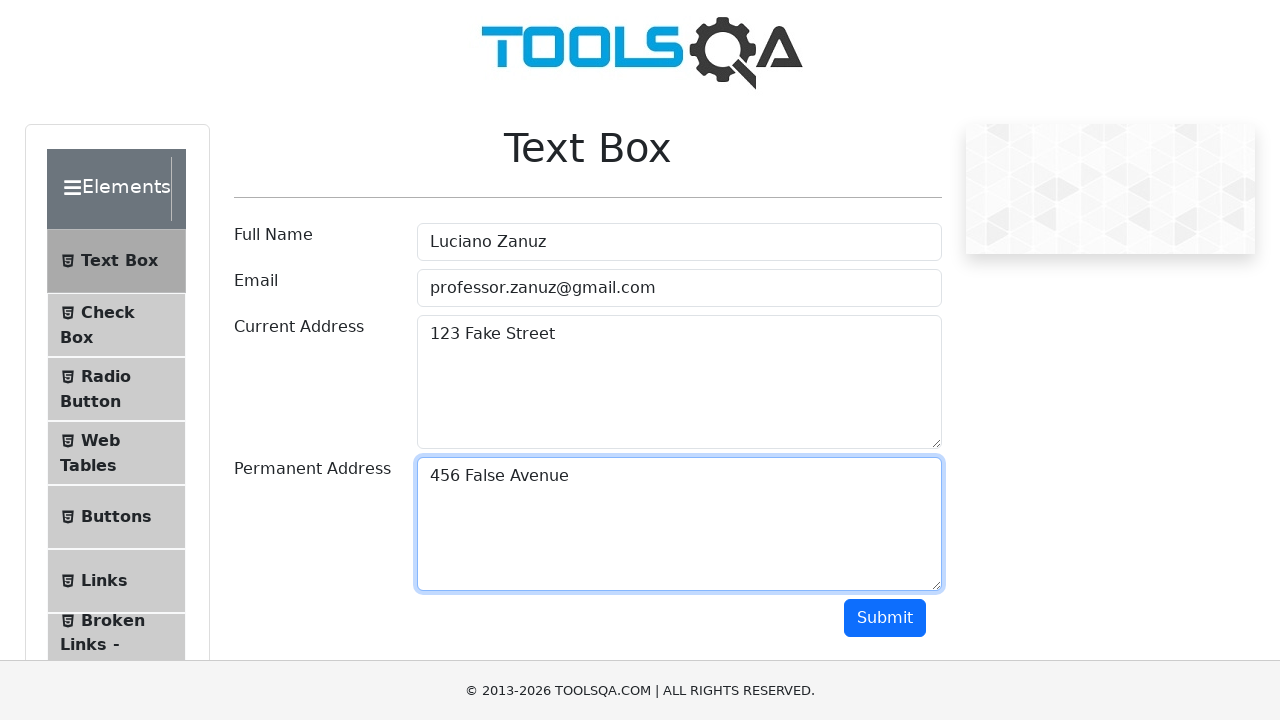

Waited 1000ms for scroll to complete
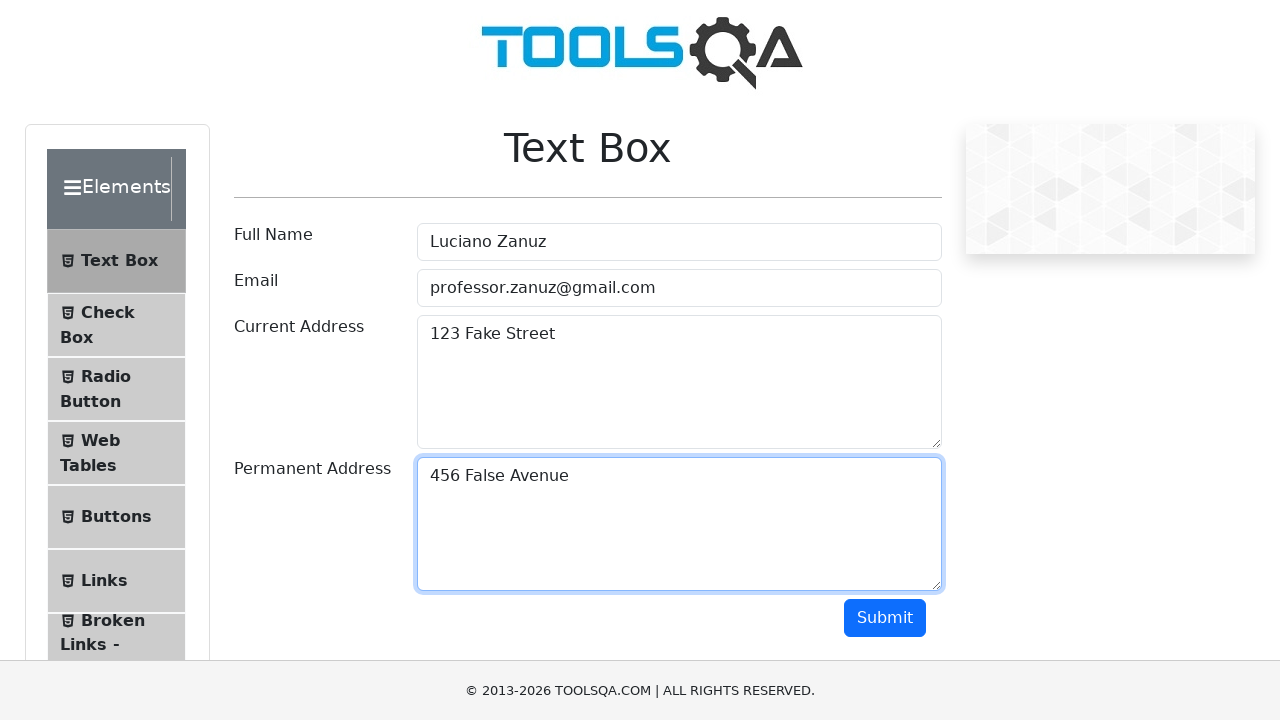

Clicked submit button to submit the form at (885, 618) on #submit
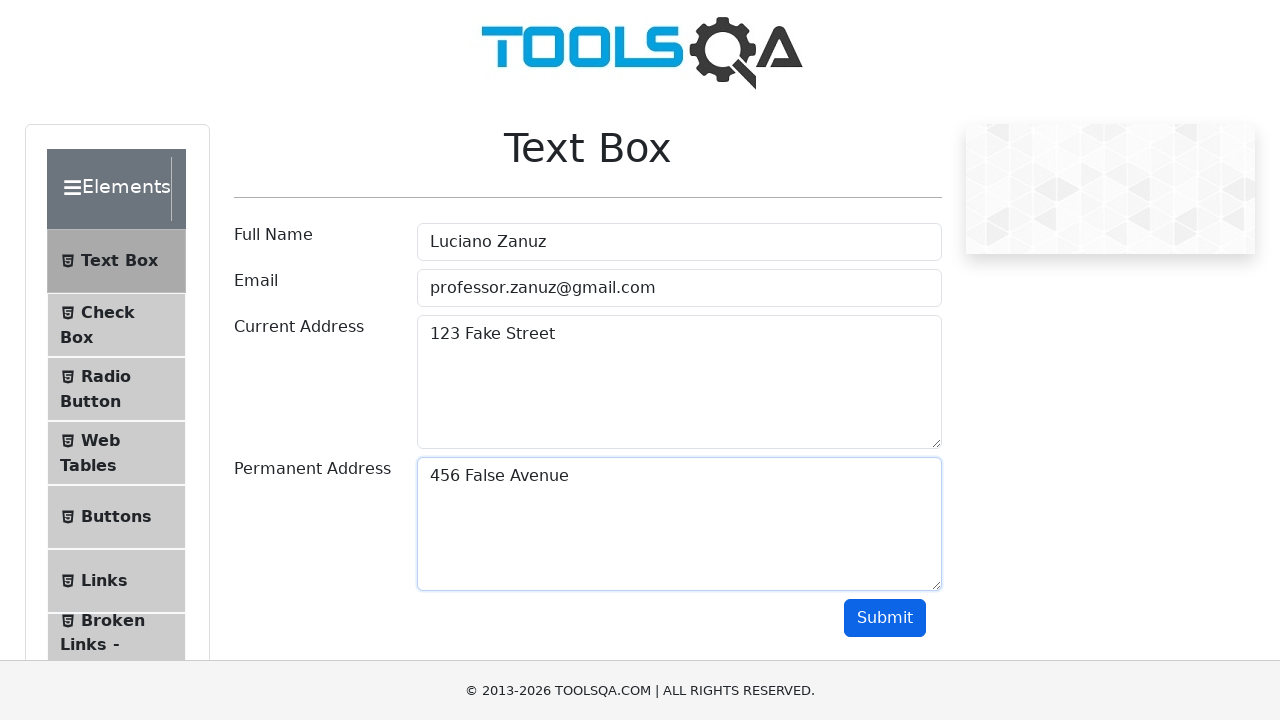

Waited 2000ms for form submission to complete
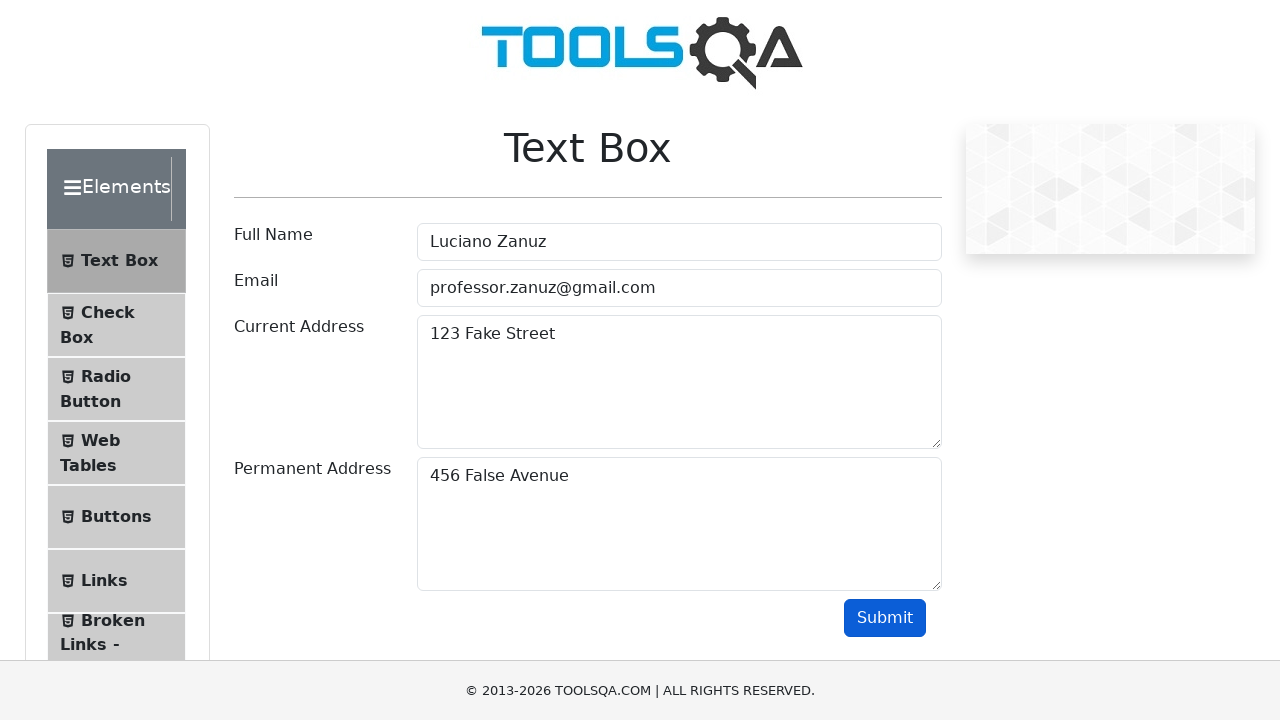

Retrieved output name text from submission result
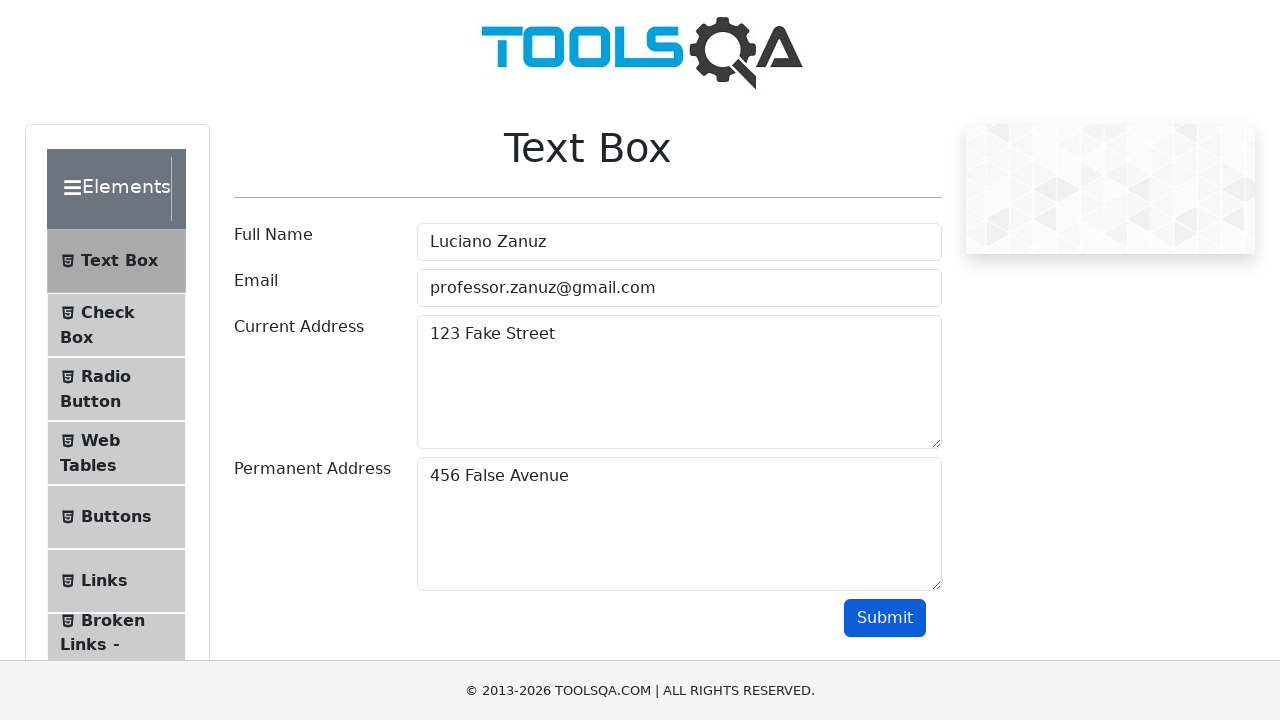

Assertion passed: Name 'Luciano Zanuz' found in output
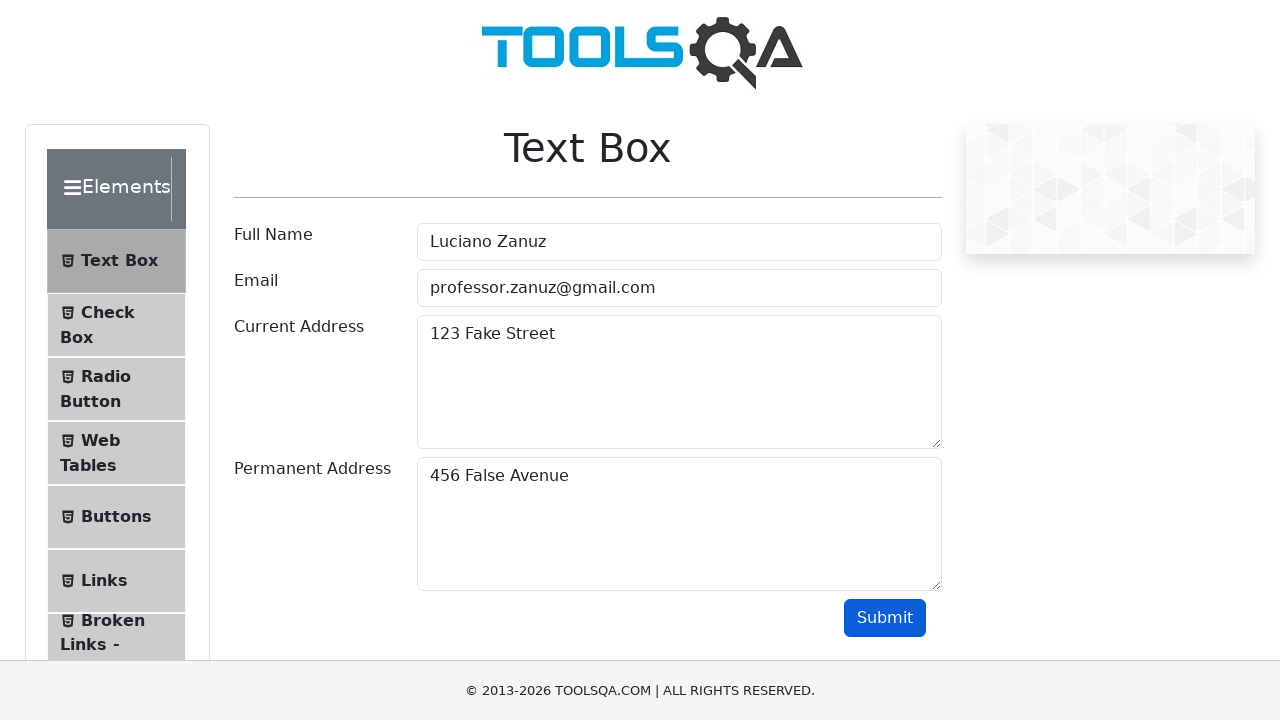

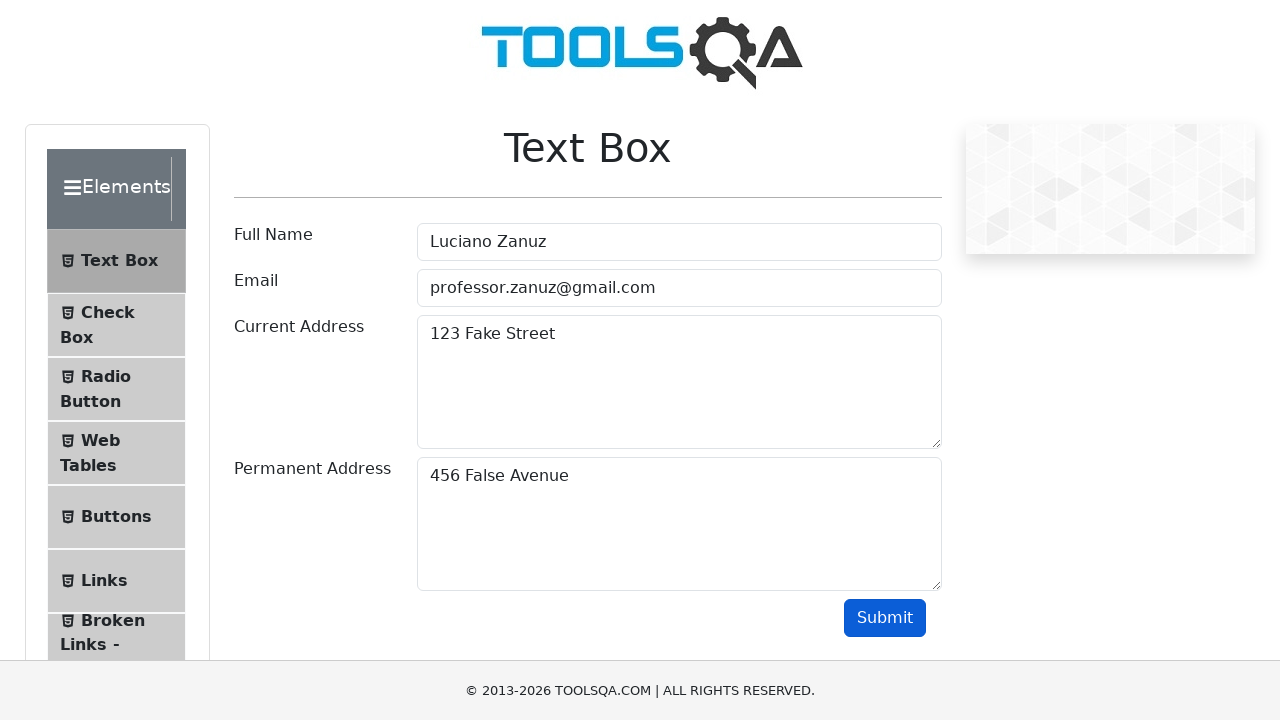